Tests the W3Schools search functionality by entering a search term and submitting the search form

Starting URL: https://www.w3schools.com/

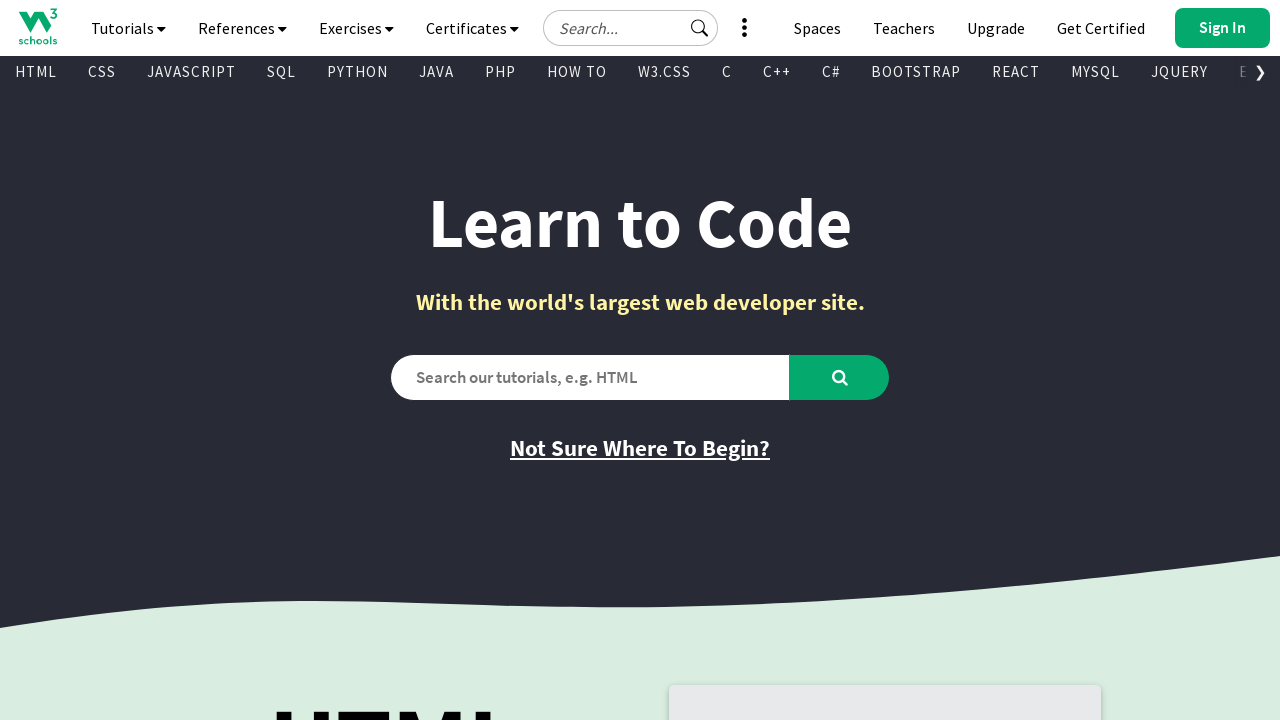

Entered 'html' in search box on #search2
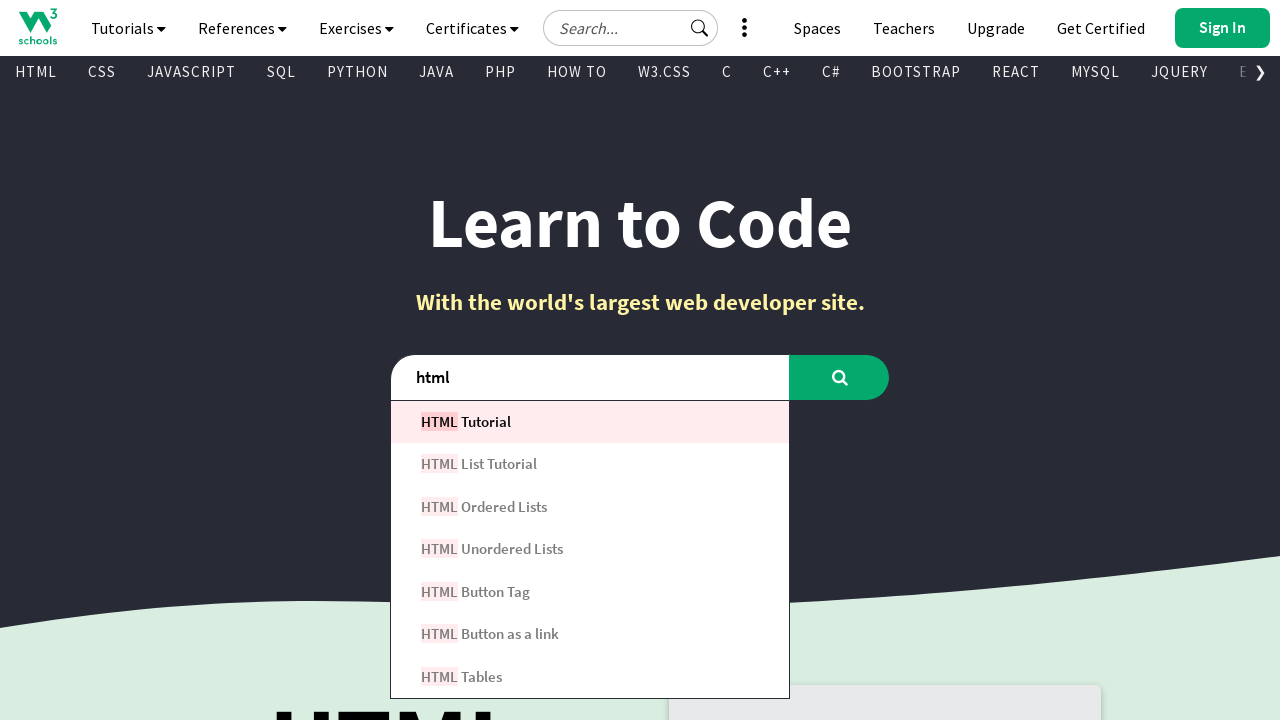

Submitted search form by pressing Enter on #learntocode_searchbtn
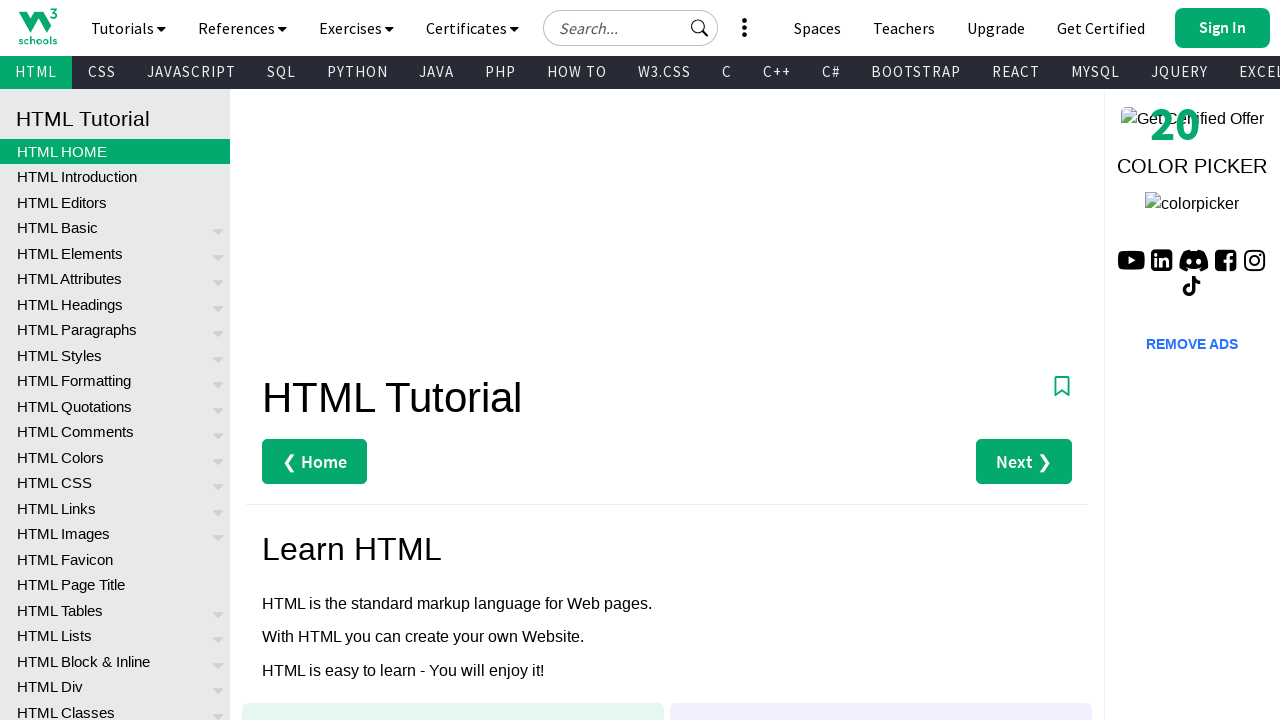

Waited for search results to load
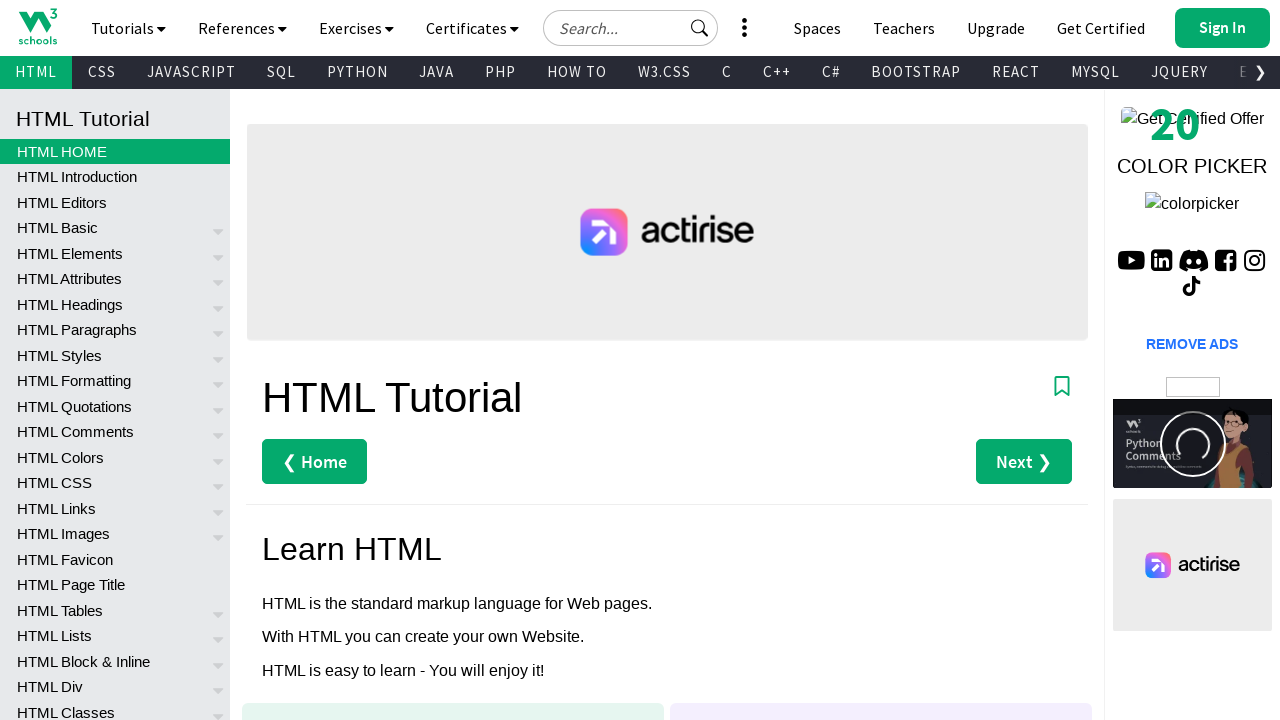

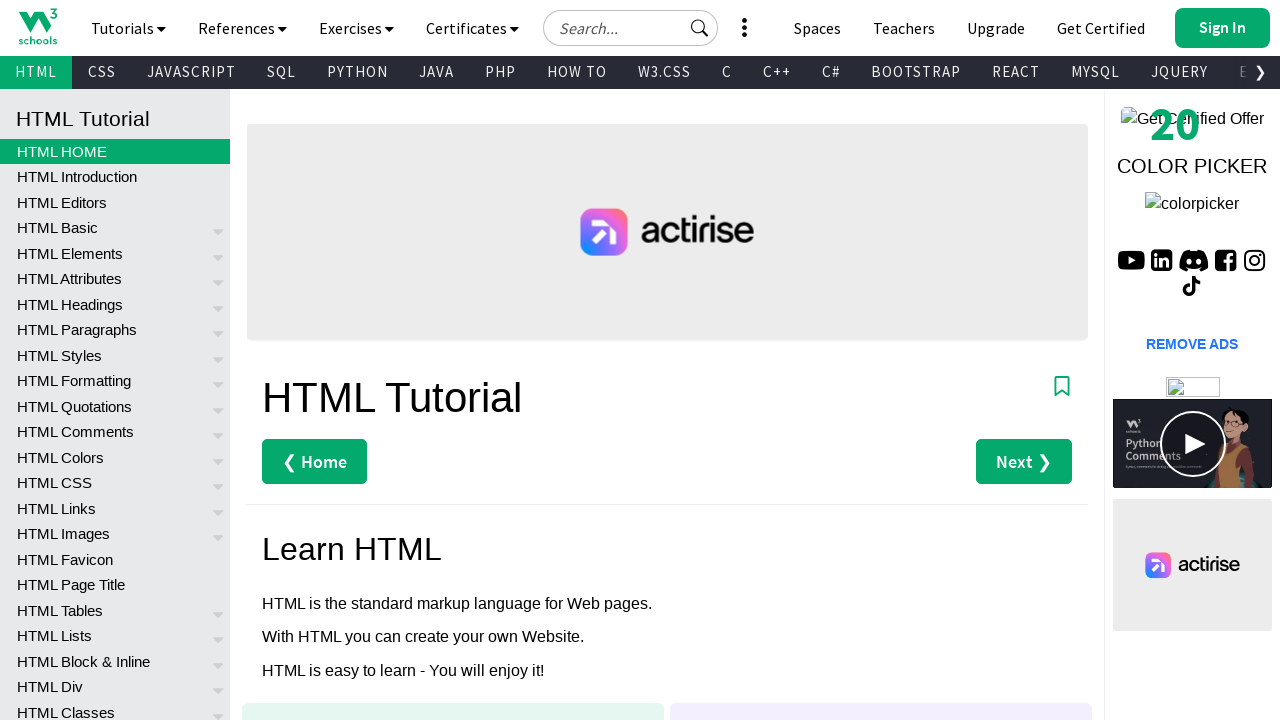